Tests JavaScript confirmation alert handling by clicking a button to trigger the alert, accepting it, and verifying the result message is displayed correctly on the page.

Starting URL: http://the-internet.herokuapp.com/javascript_alerts

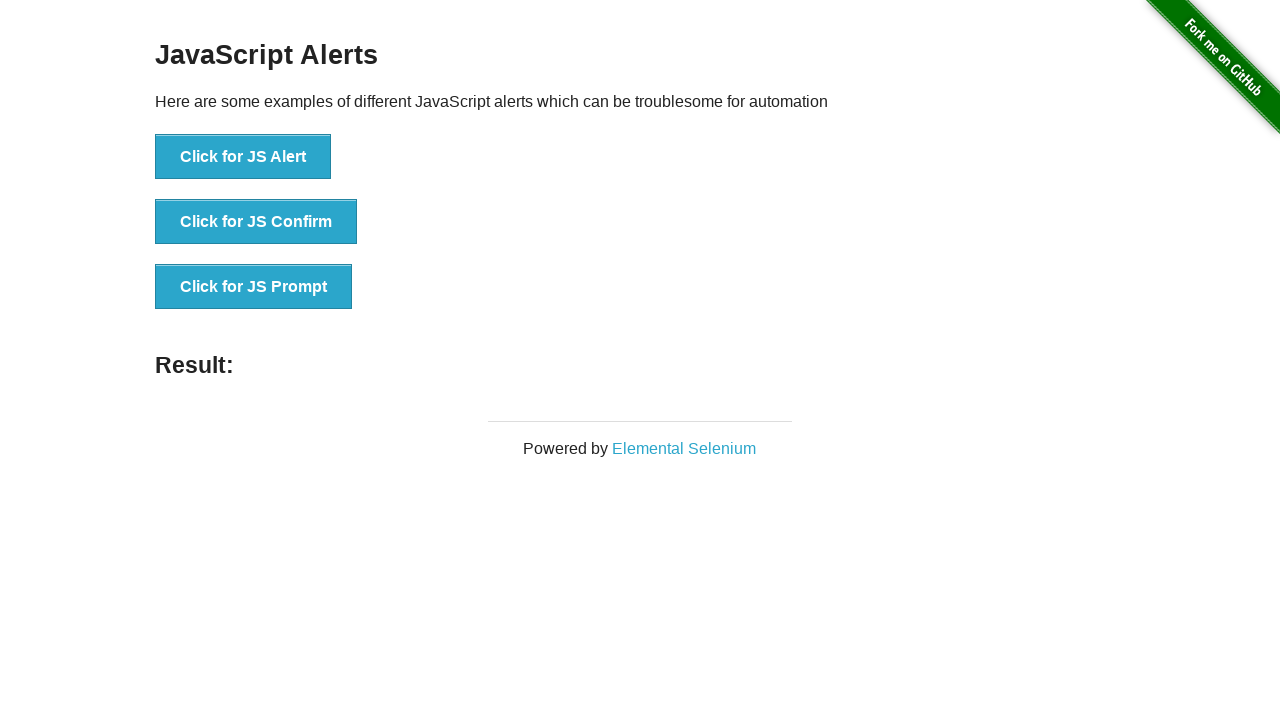

Set up dialog handler to accept confirmation alerts
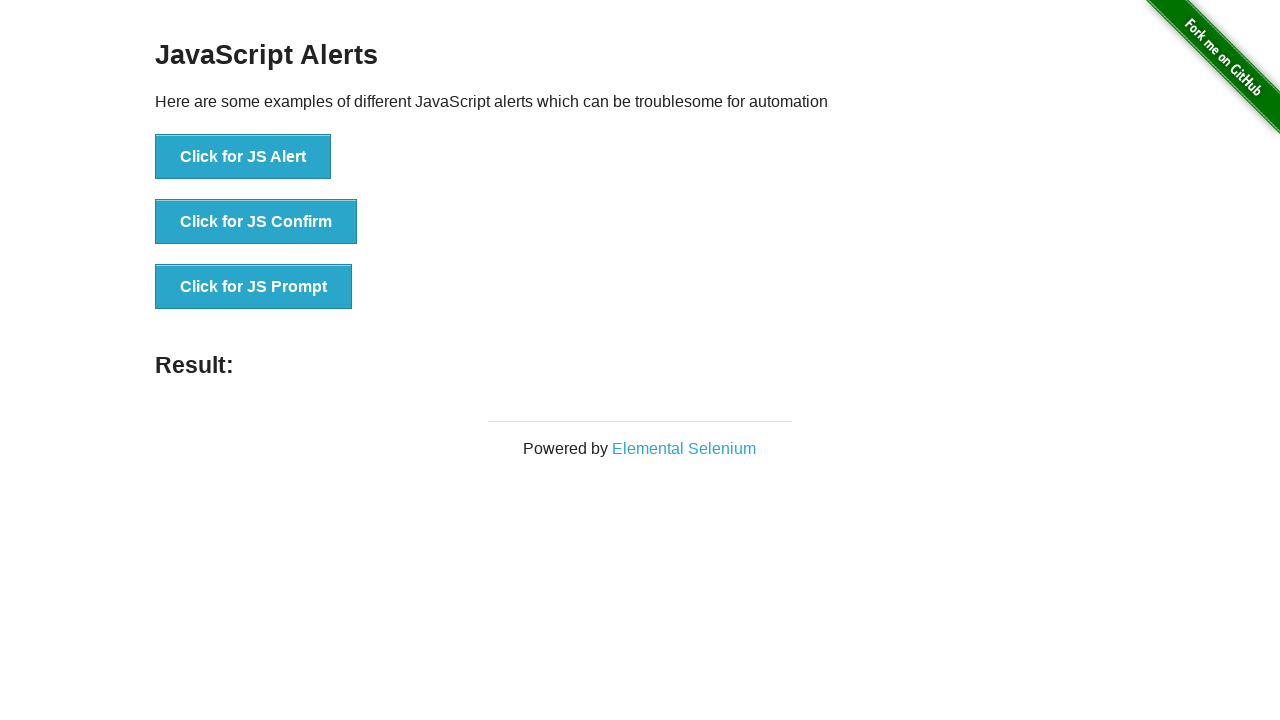

Clicked the confirmation alert button at (256, 222) on button >> nth=1
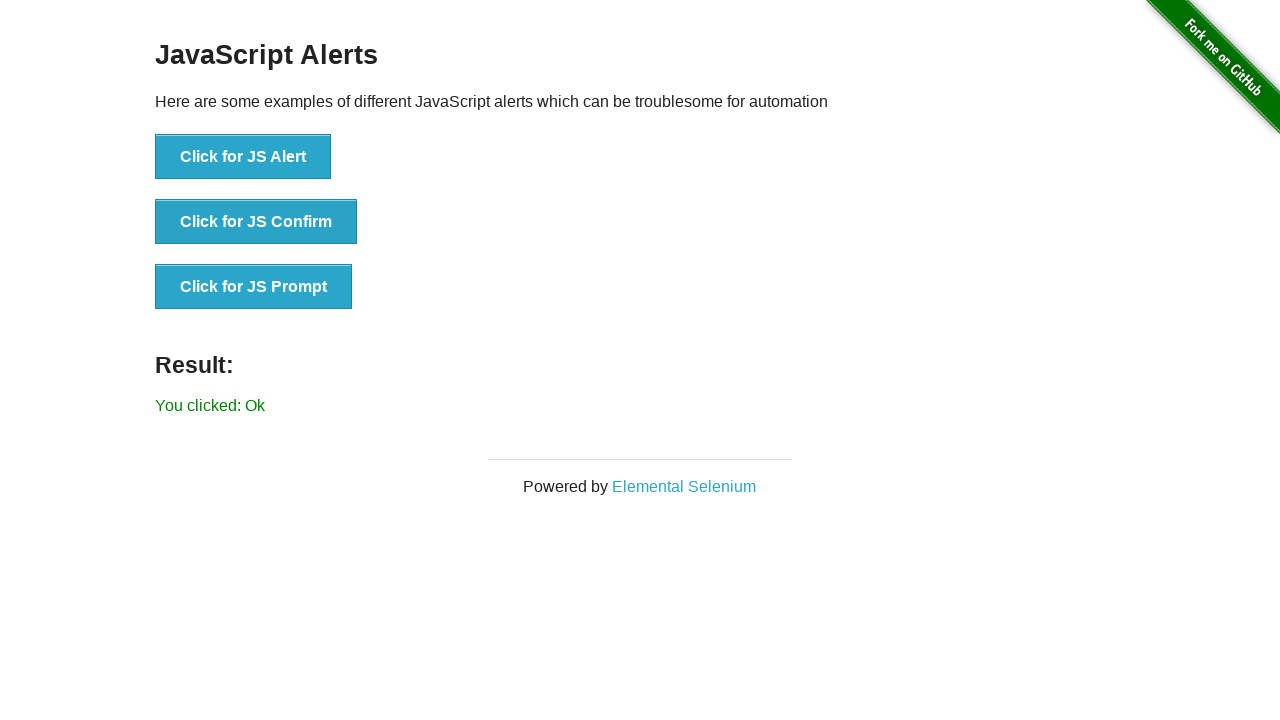

Result message element appeared on the page after accepting confirmation
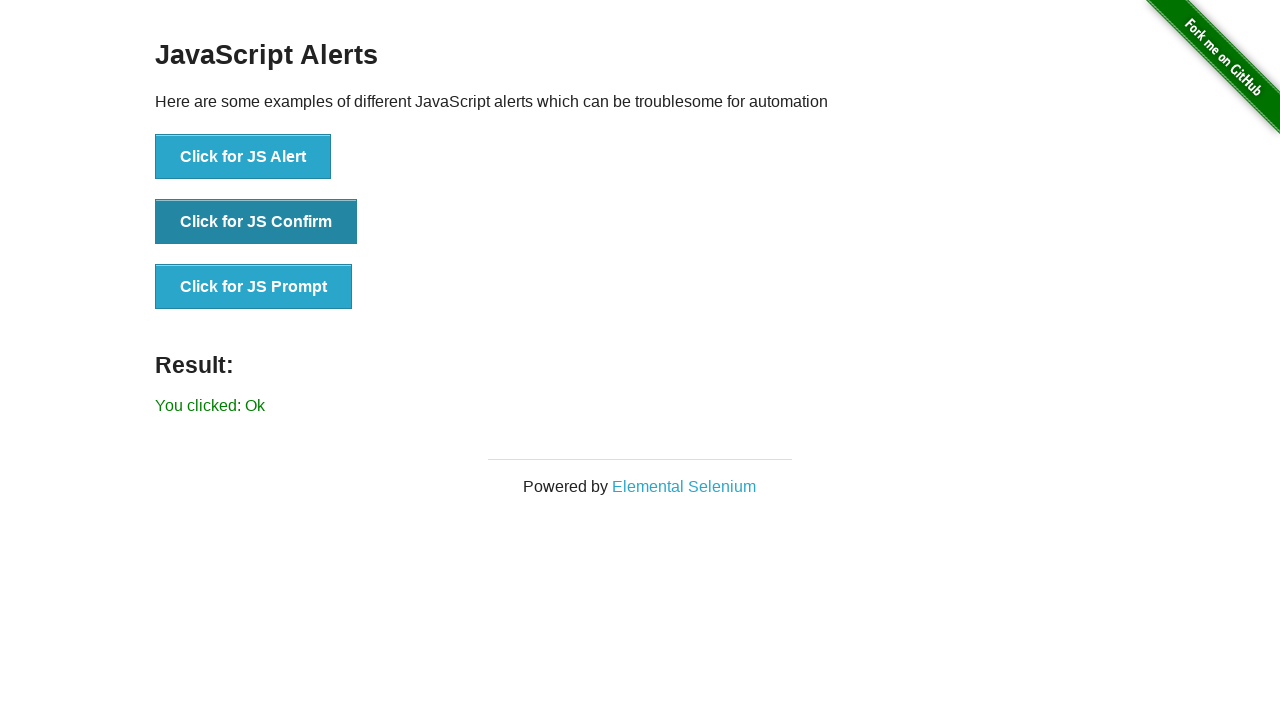

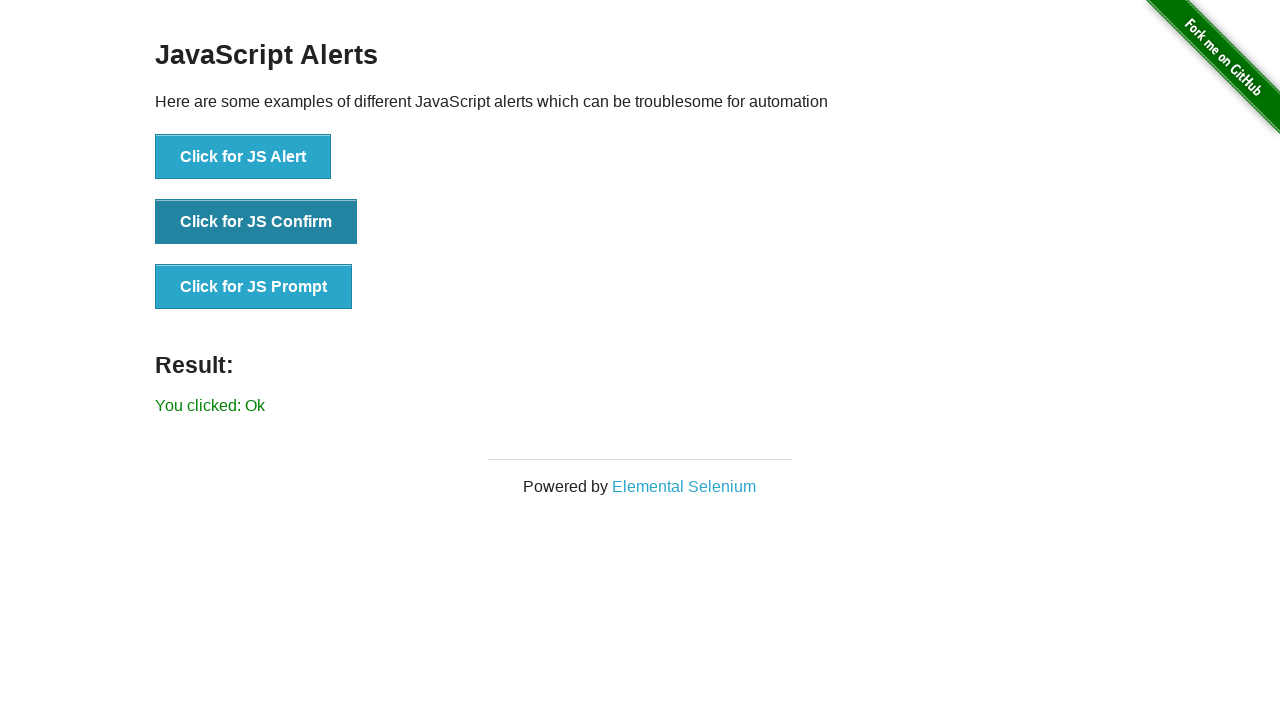